Navigates to a Stepik lesson page, fills in an answer in the textarea field, and clicks the submit button to submit the solution.

Starting URL: https://stepik.org/lesson/25969/step/12

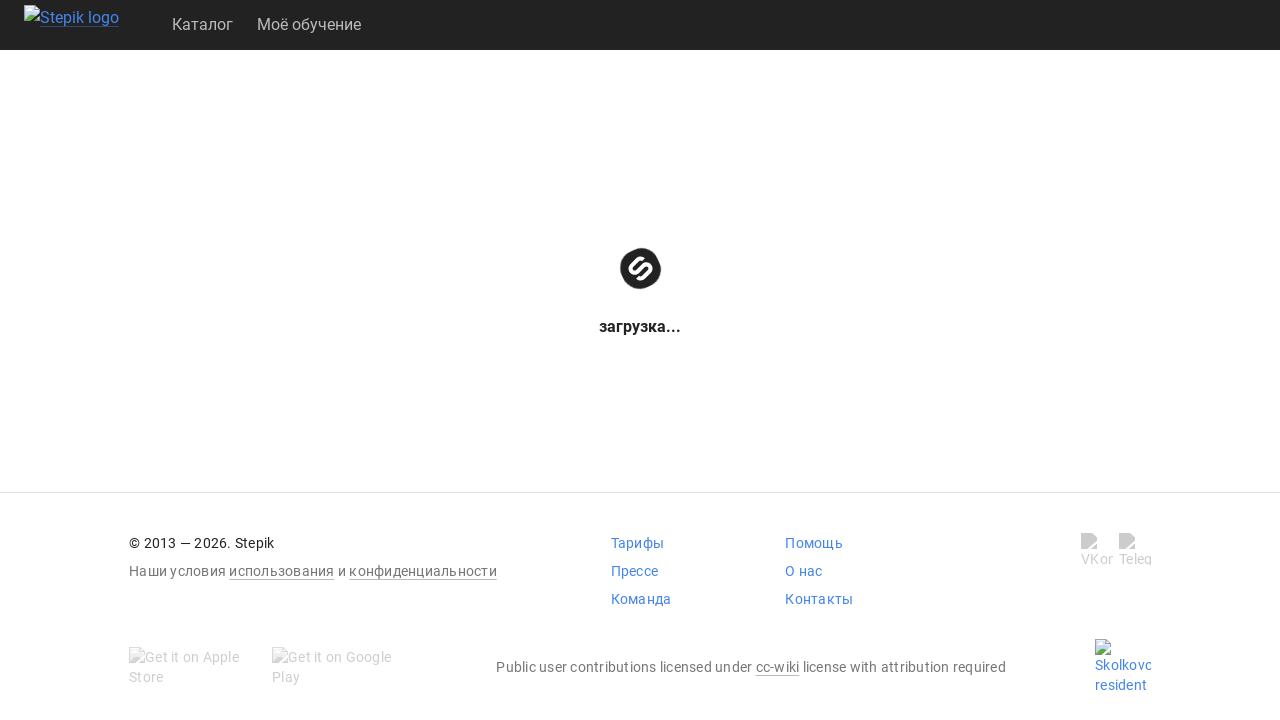

Waited for textarea field to load on Stepik lesson page
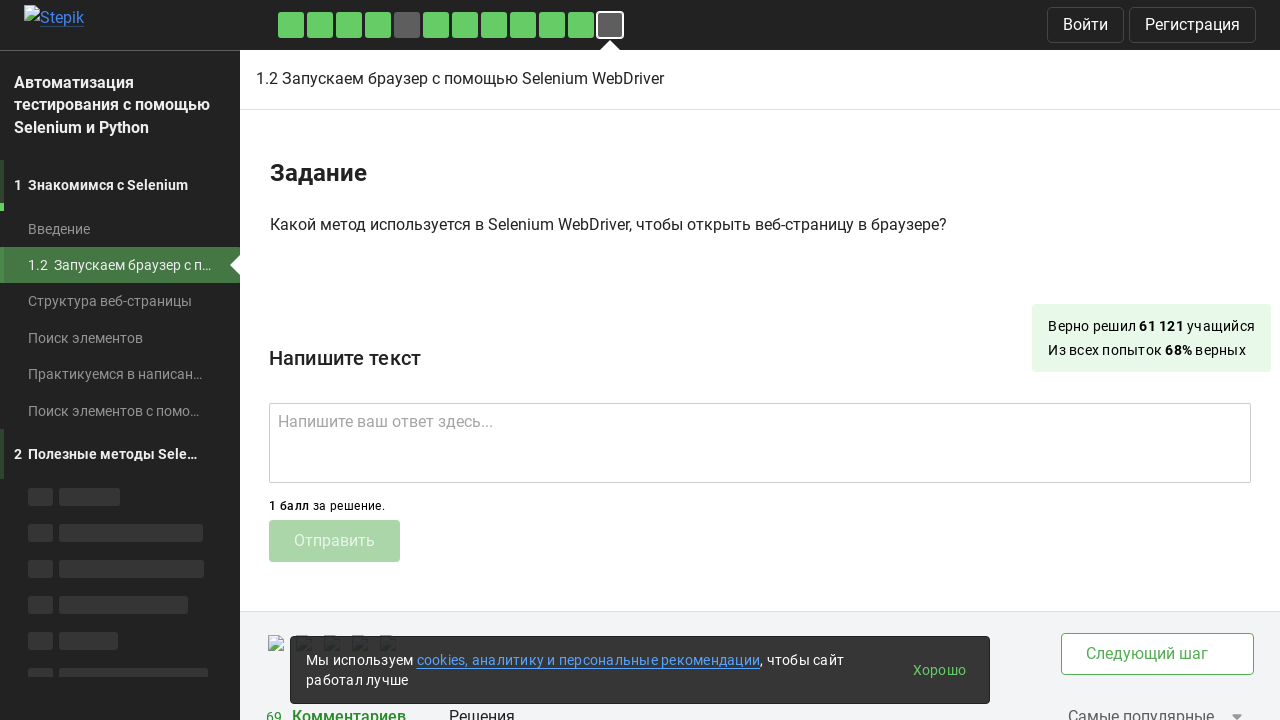

Filled textarea with answer 'get()' on .textarea
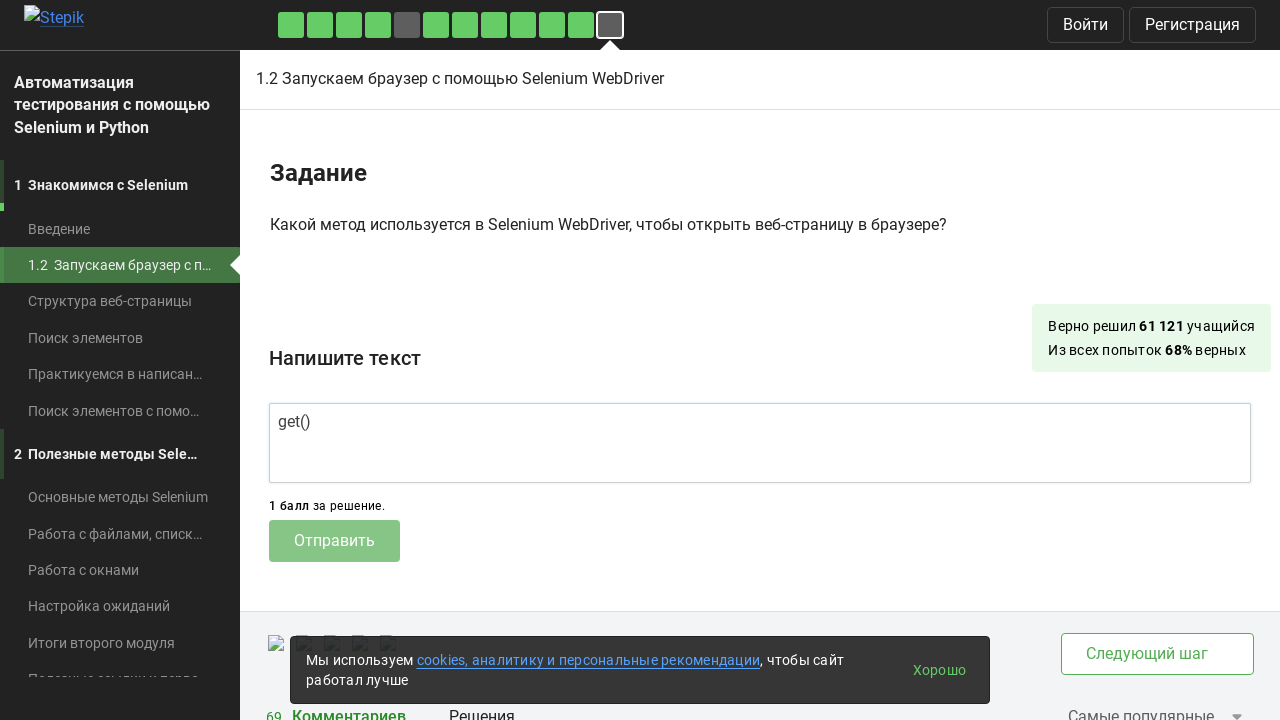

Clicked submit button to submit solution at (334, 541) on .submit-submission
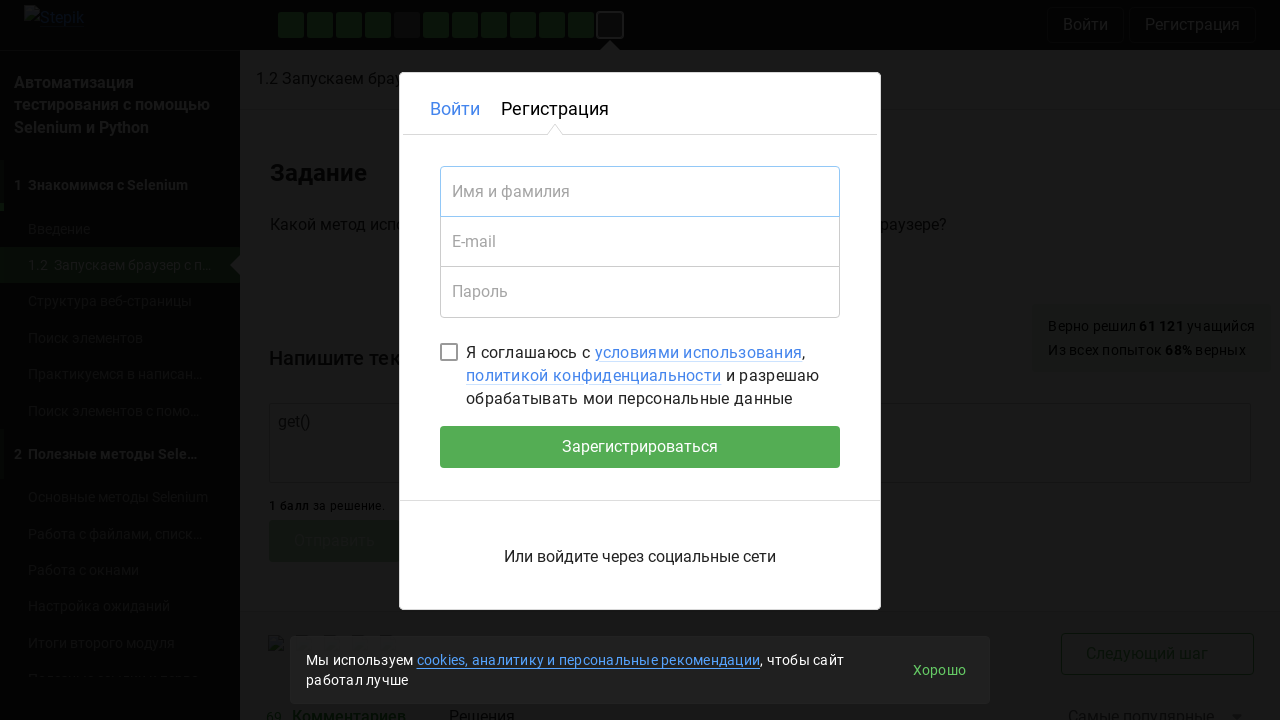

Waited 2 seconds for response/feedback to appear
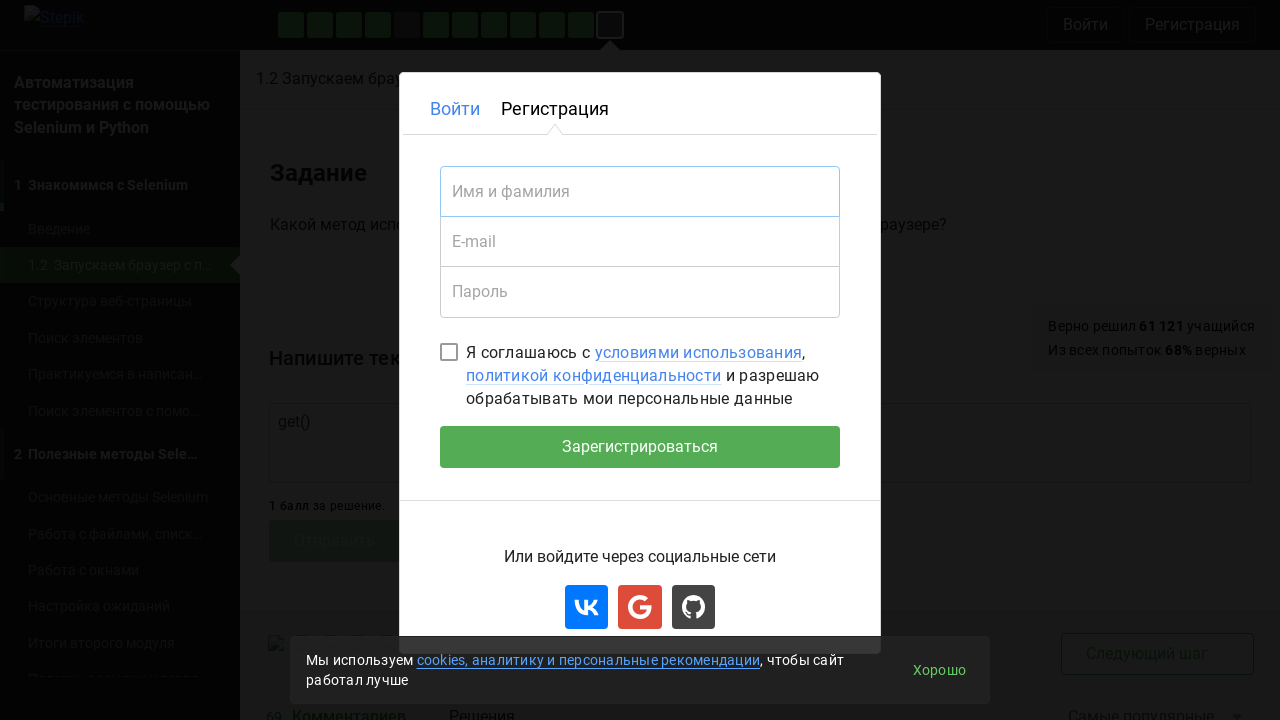

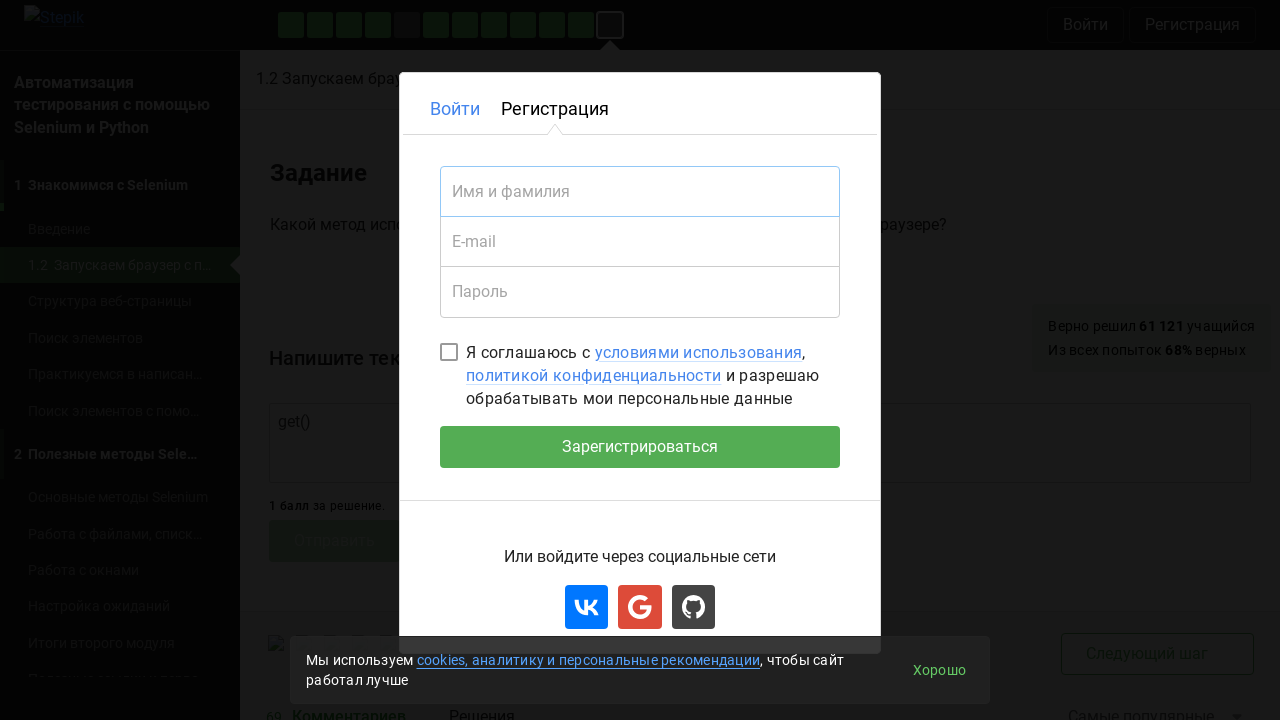